Verifies that clicking the Samsung vendor filter shows 7 products

Starting URL: https://bstackdemo.com

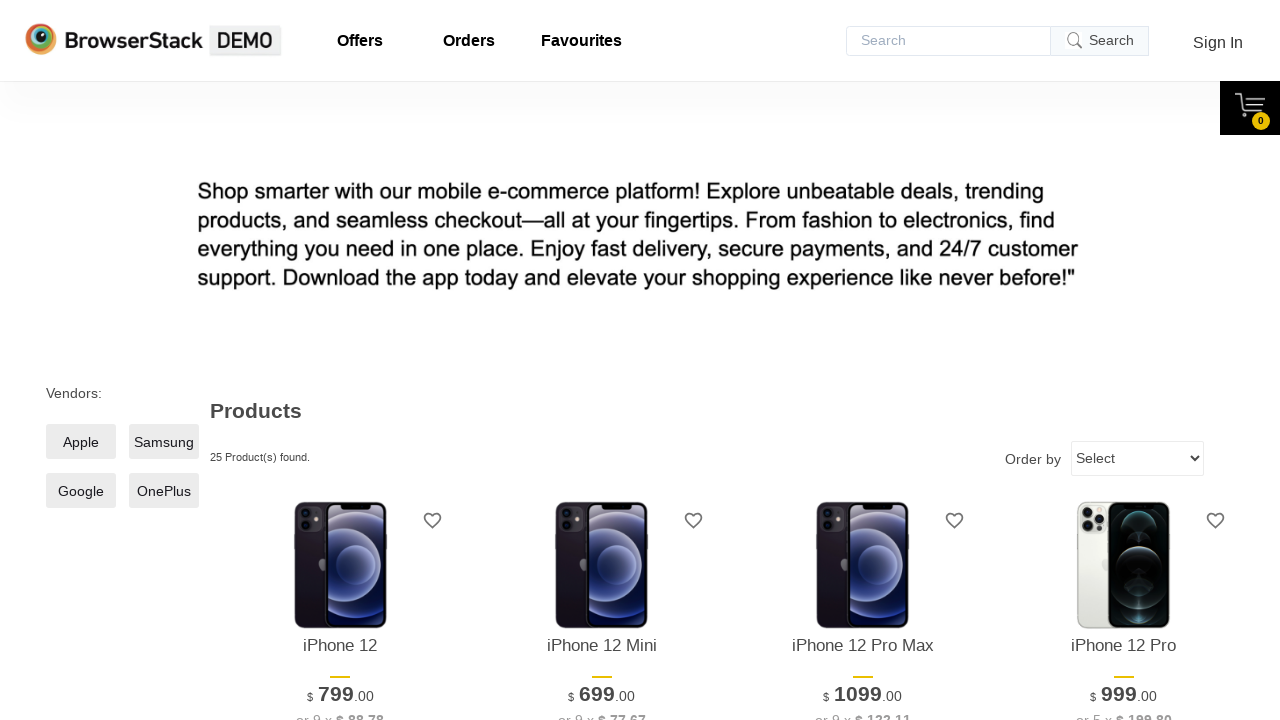

Vendor checkboxes loaded
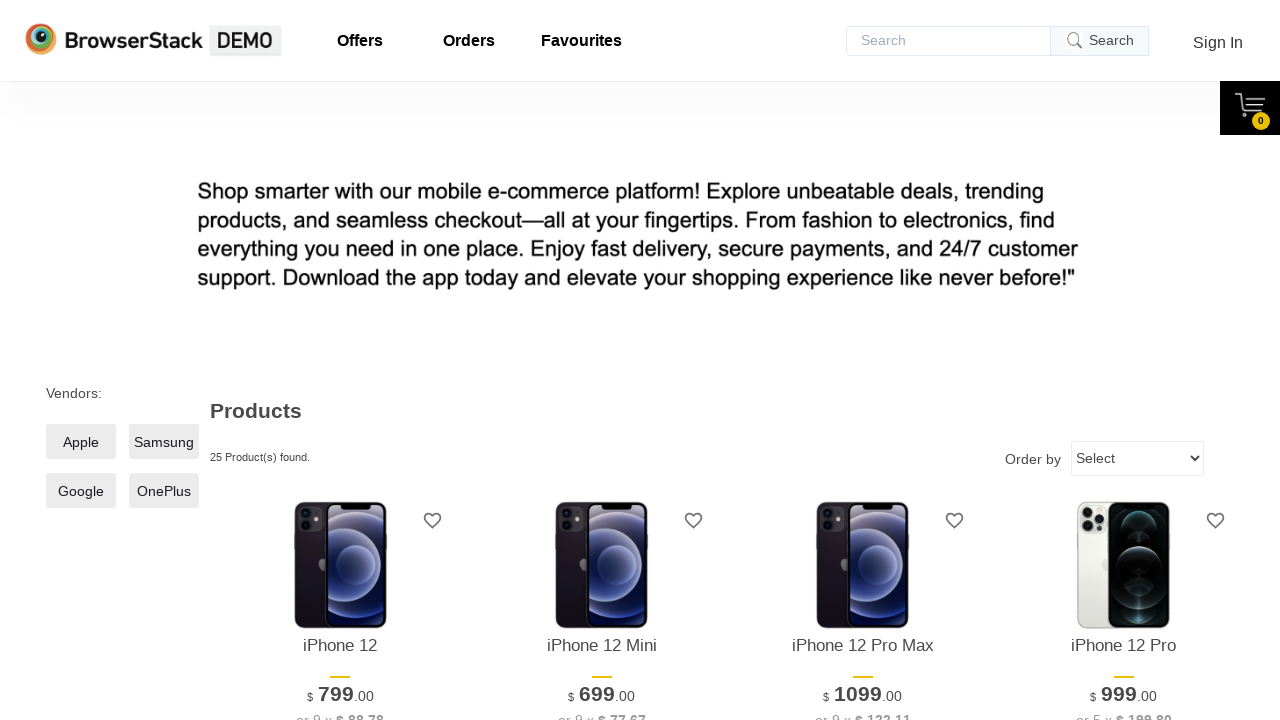

Clicked Samsung vendor filter checkbox at (164, 442) on .checkmark >> internal:has-text="Samsung"i
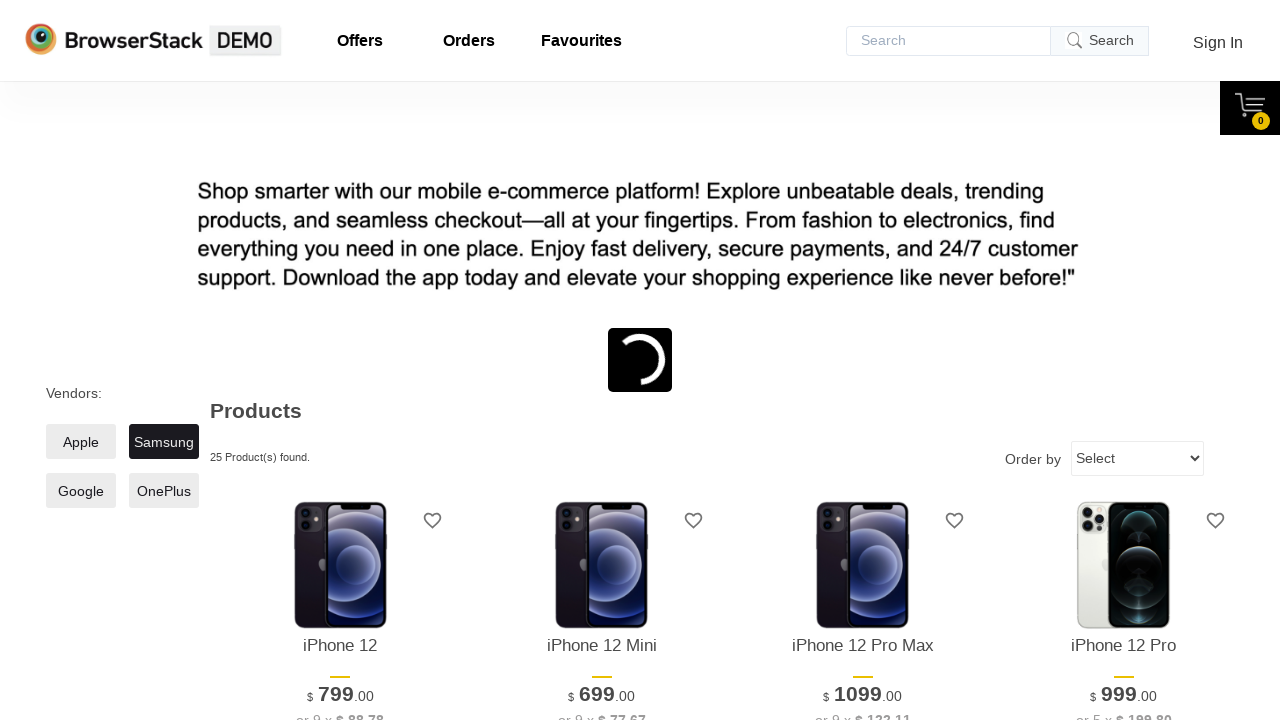

Product count indicator loaded
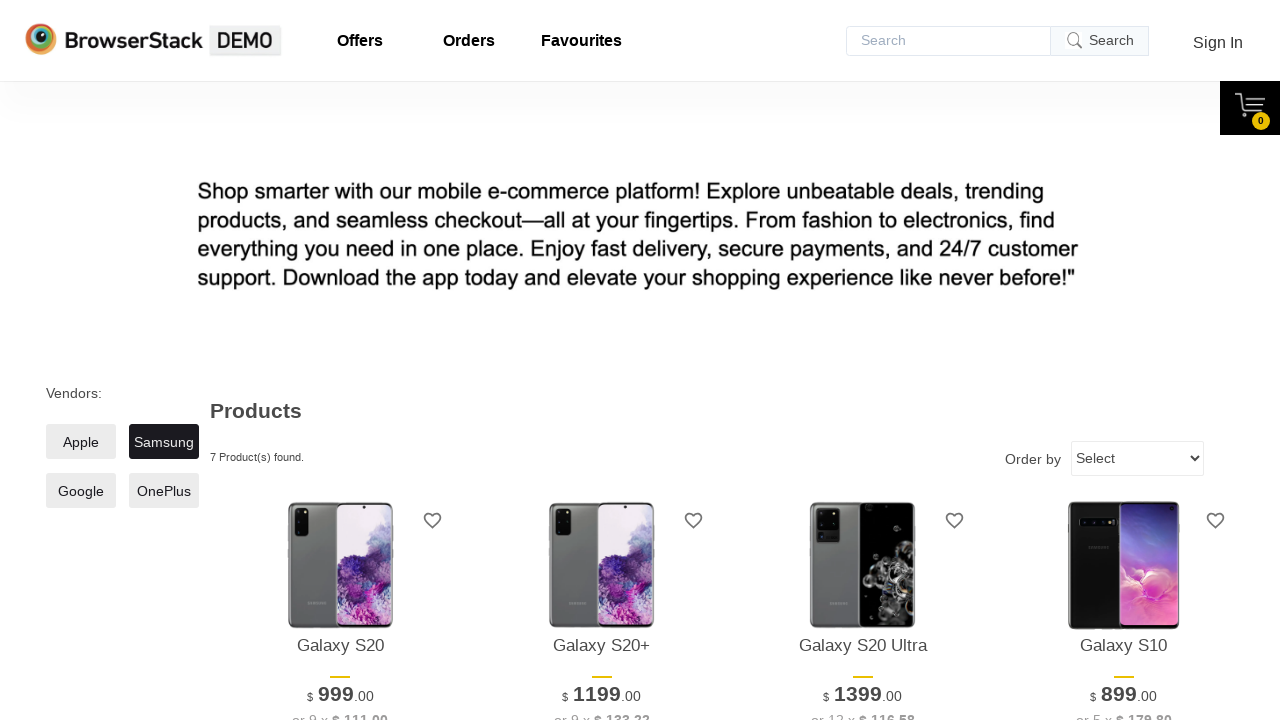

Verified that 7 Samsung products are displayed
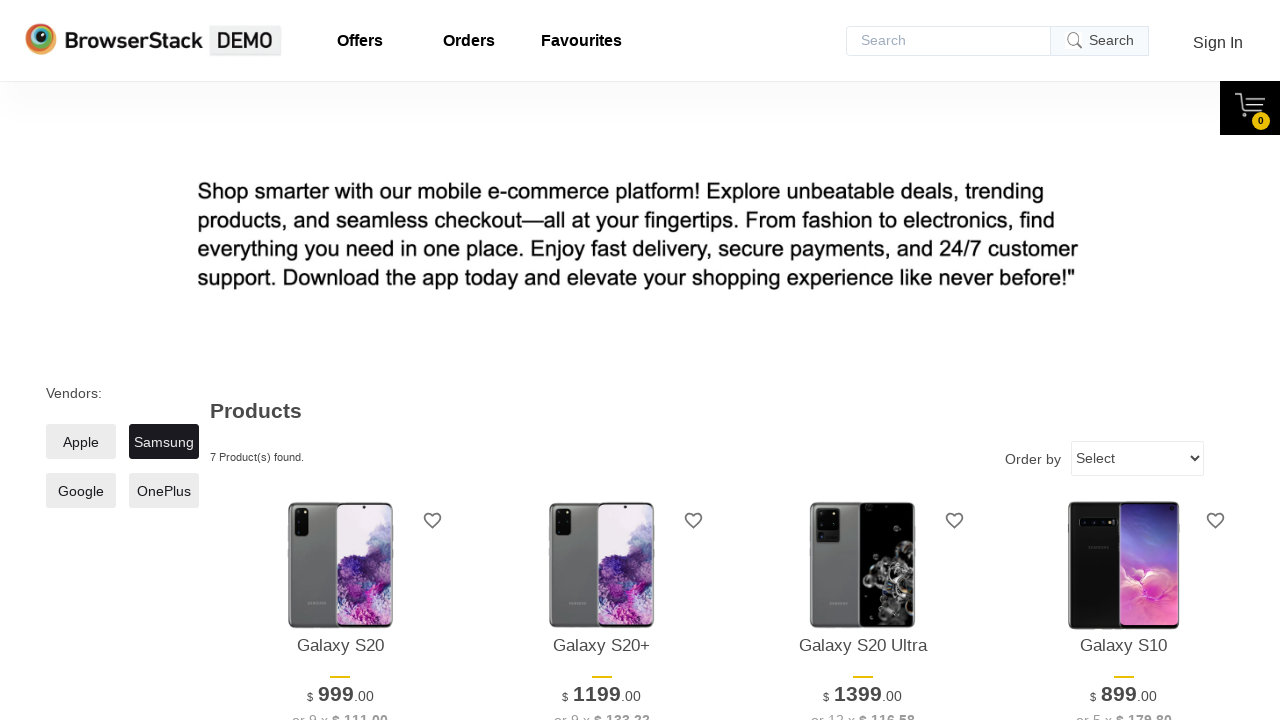

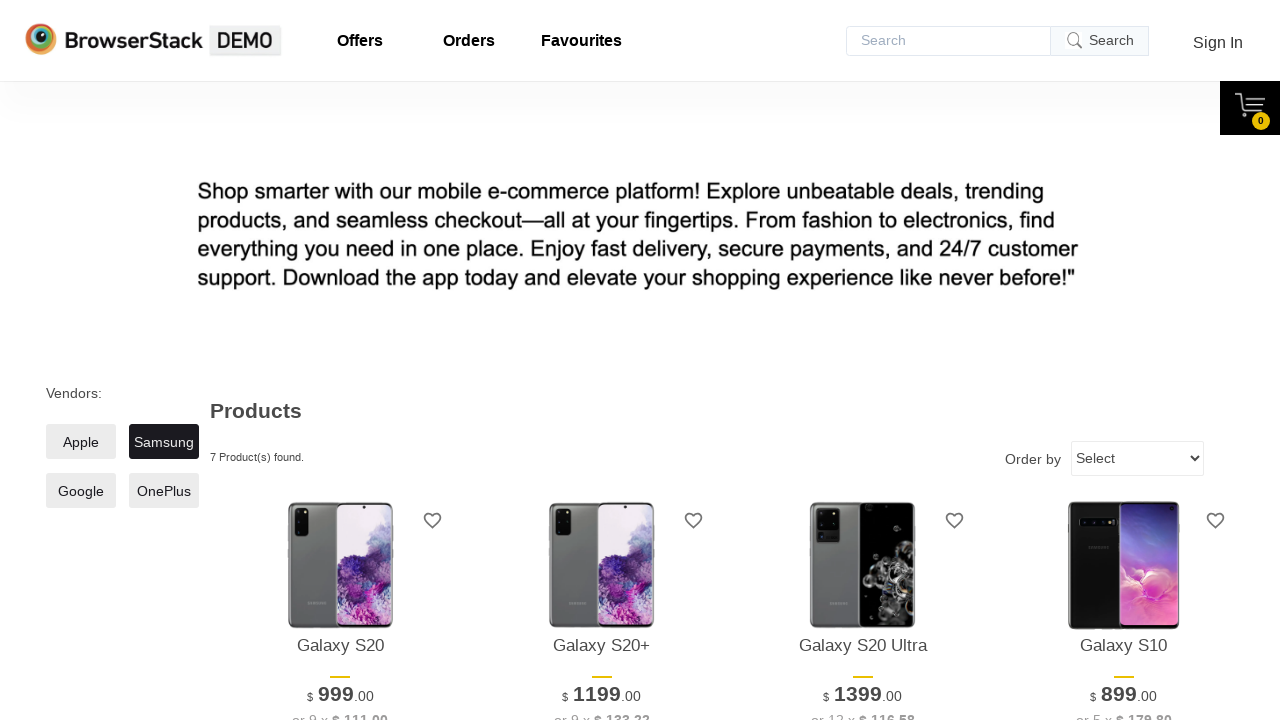